Tests navigation from the inputs page to the home page by clicking the Home link and verifying the page title changes to "Practice"

Starting URL: https://practice.cydeo.com/inputs

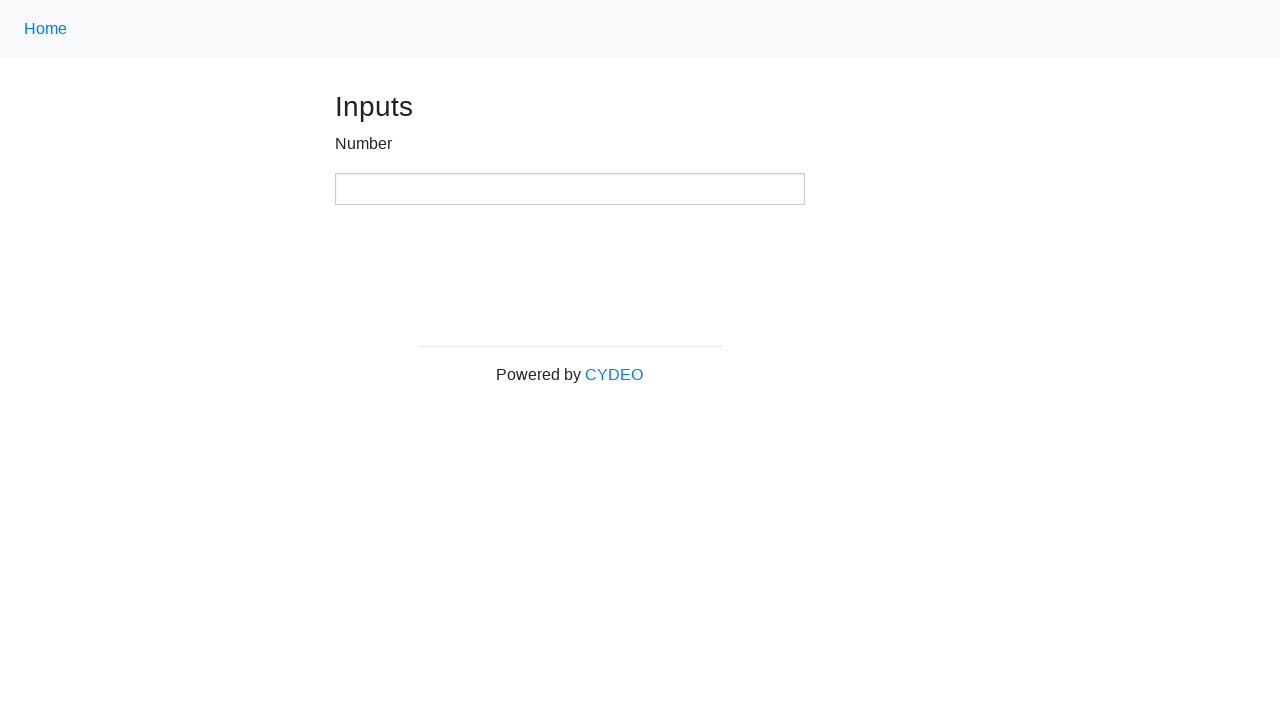

Clicked the Home link using class selector '.nav-link' at (46, 29) on .nav-link
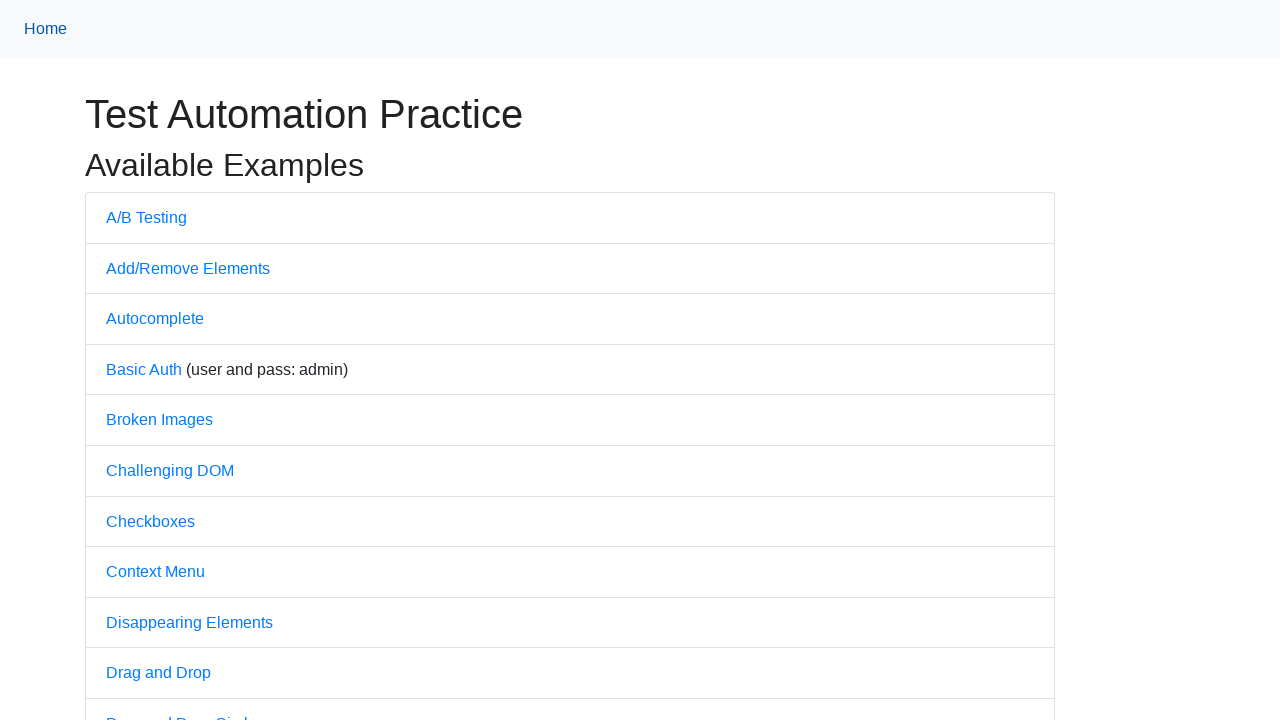

Waited for page to load with domcontentloaded state
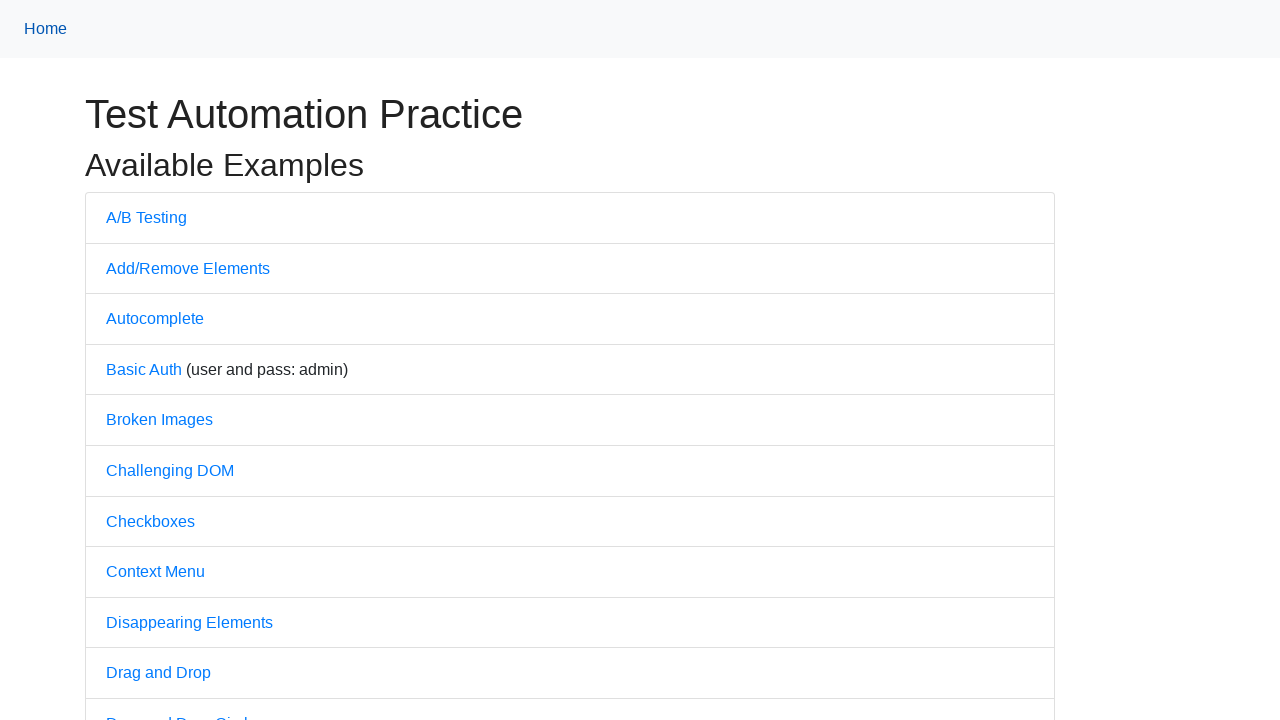

Verified page title changed to 'Practice'
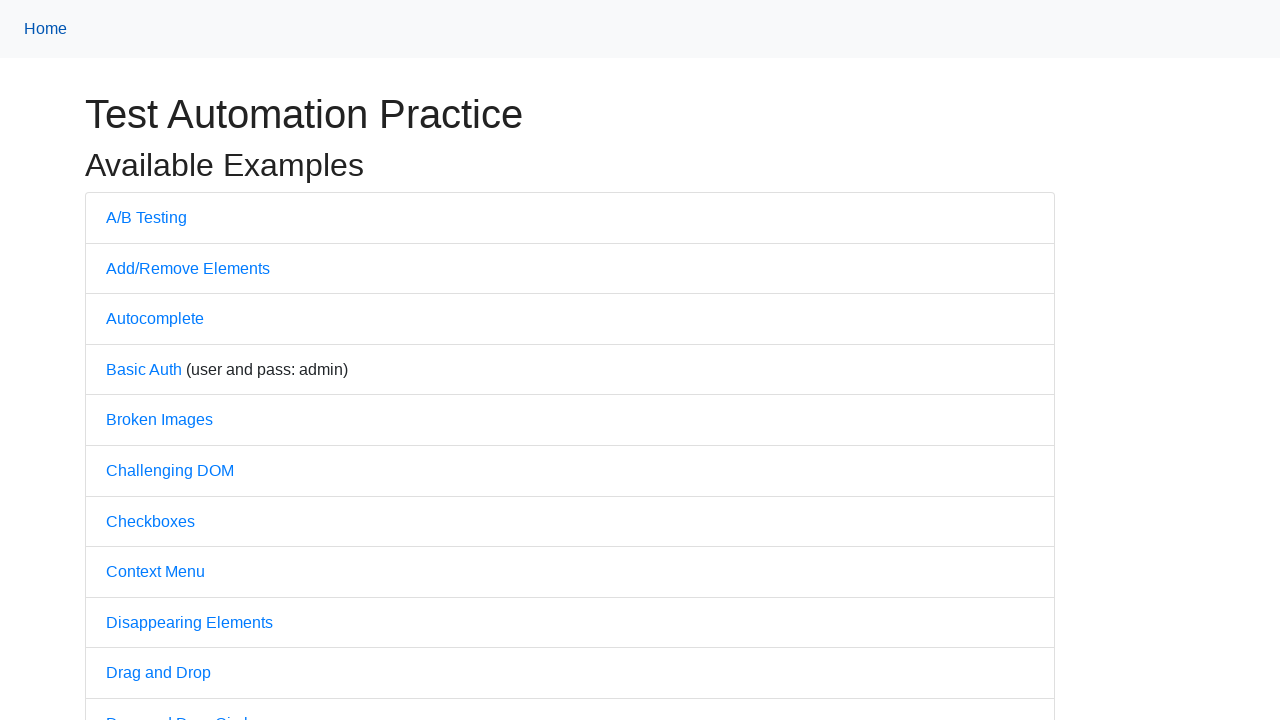

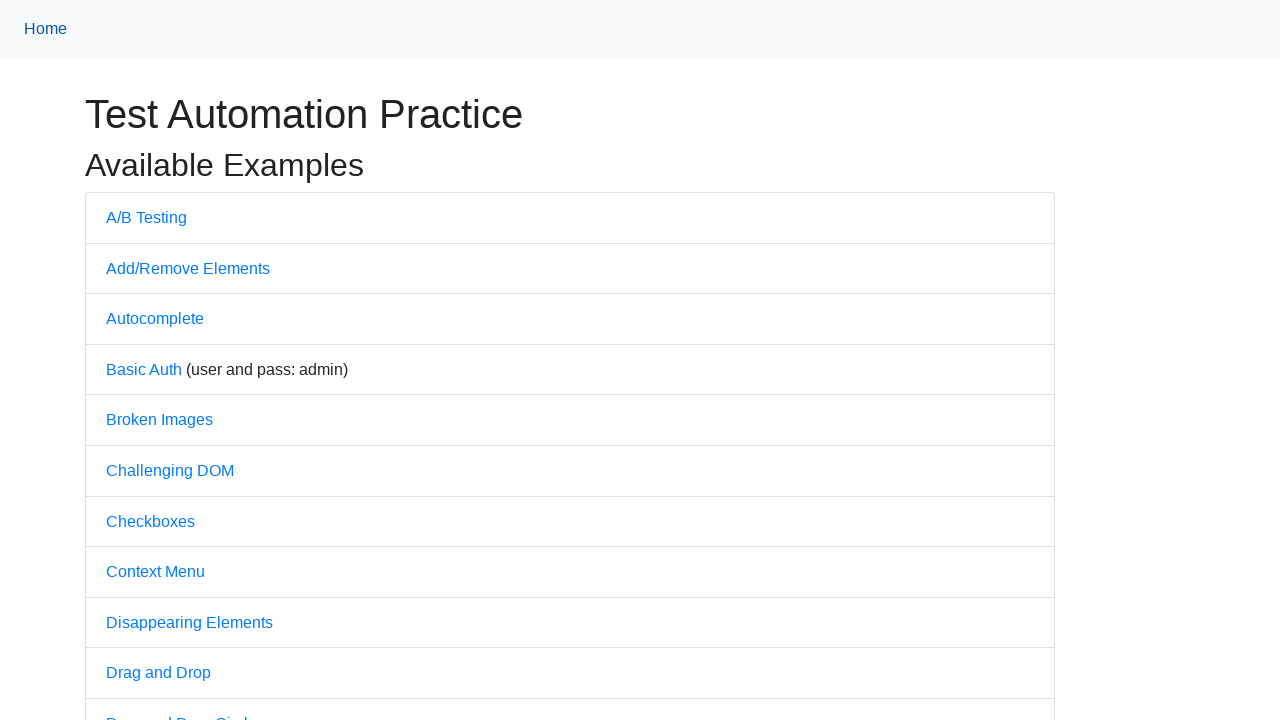